Tests the percentage calculator on calculator.net by navigating to the Math calculators section, selecting the Percentage Calculator, entering two values (17 and 35), clicking Calculate, and verifying the result.

Starting URL: http://www.calculator.net

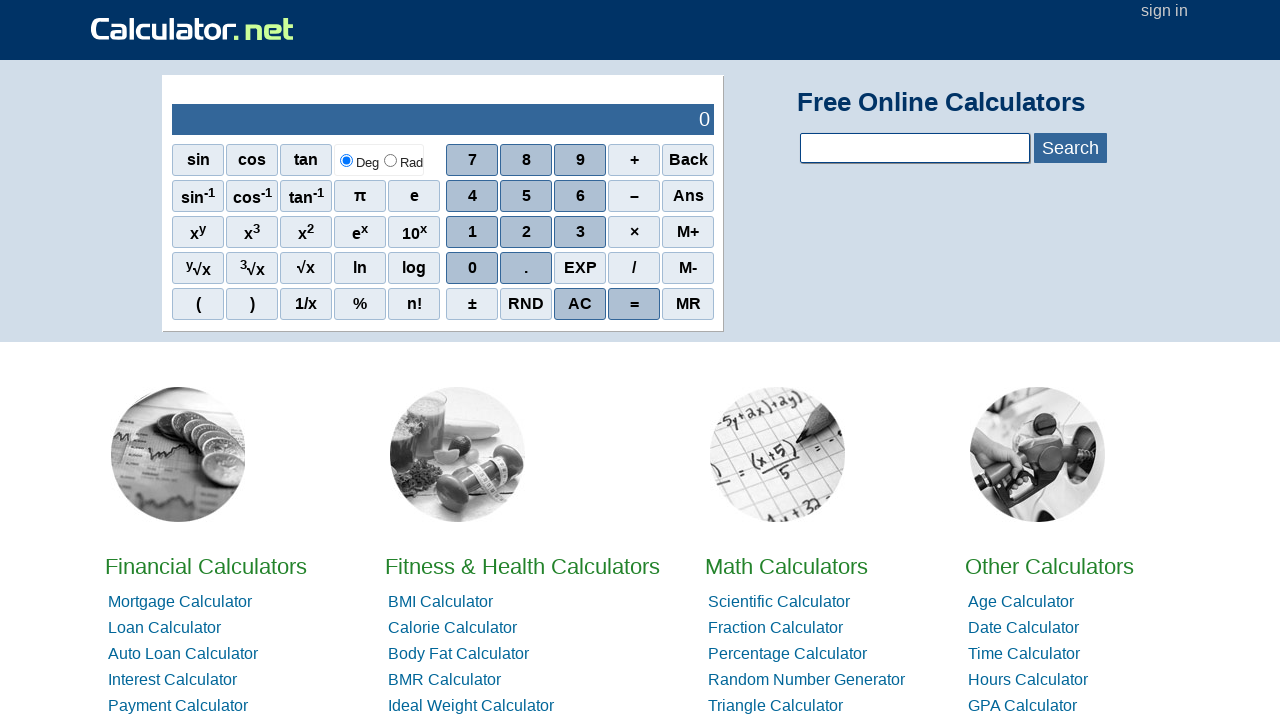

Clicked on Math Calculators link at (786, 566) on xpath=//a[contains(text(),'Math')]
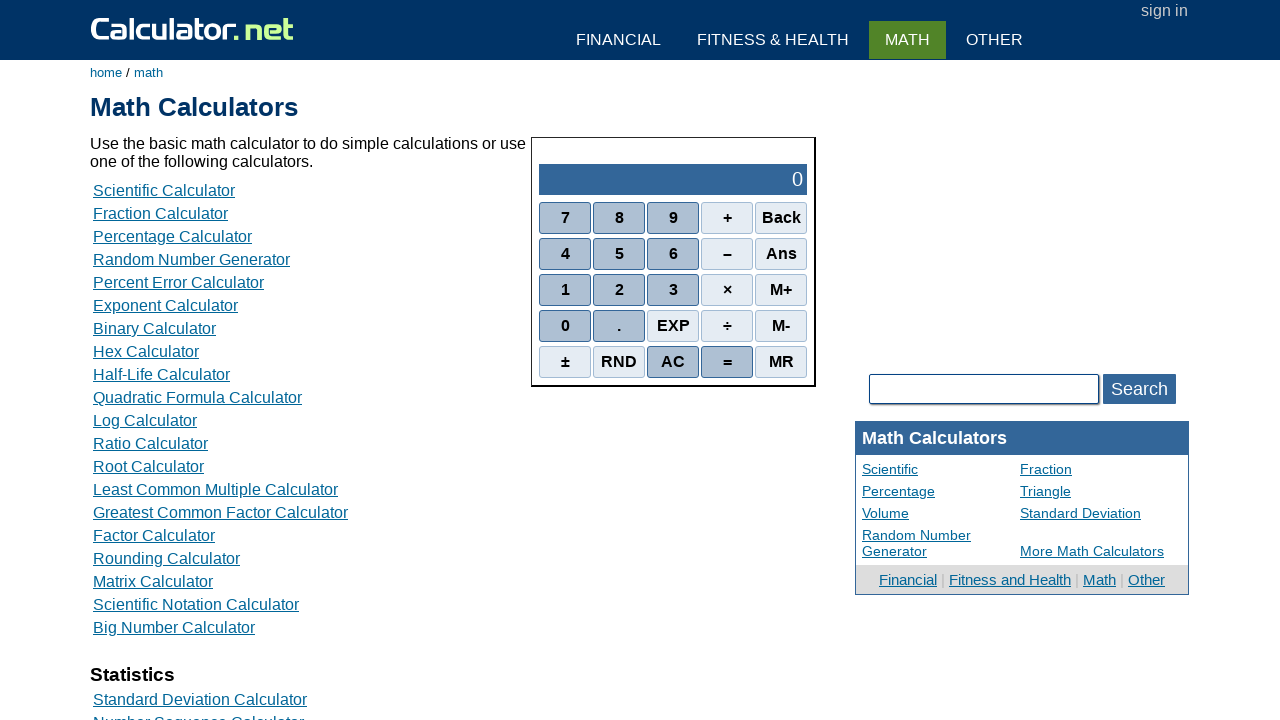

Clicked on Percentage Calculator link at (172, 236) on xpath=//a[contains(text(),'Percentage Calculator')]
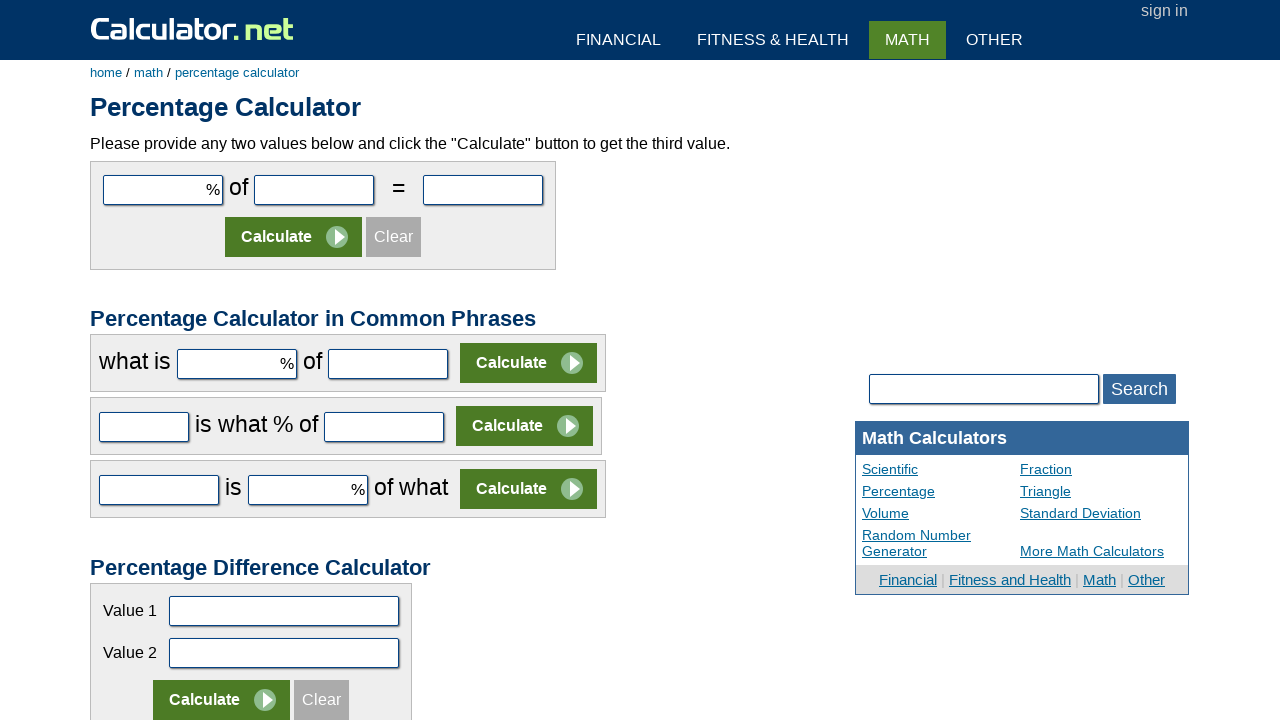

Entered value 17 in the first number field on #cpar1
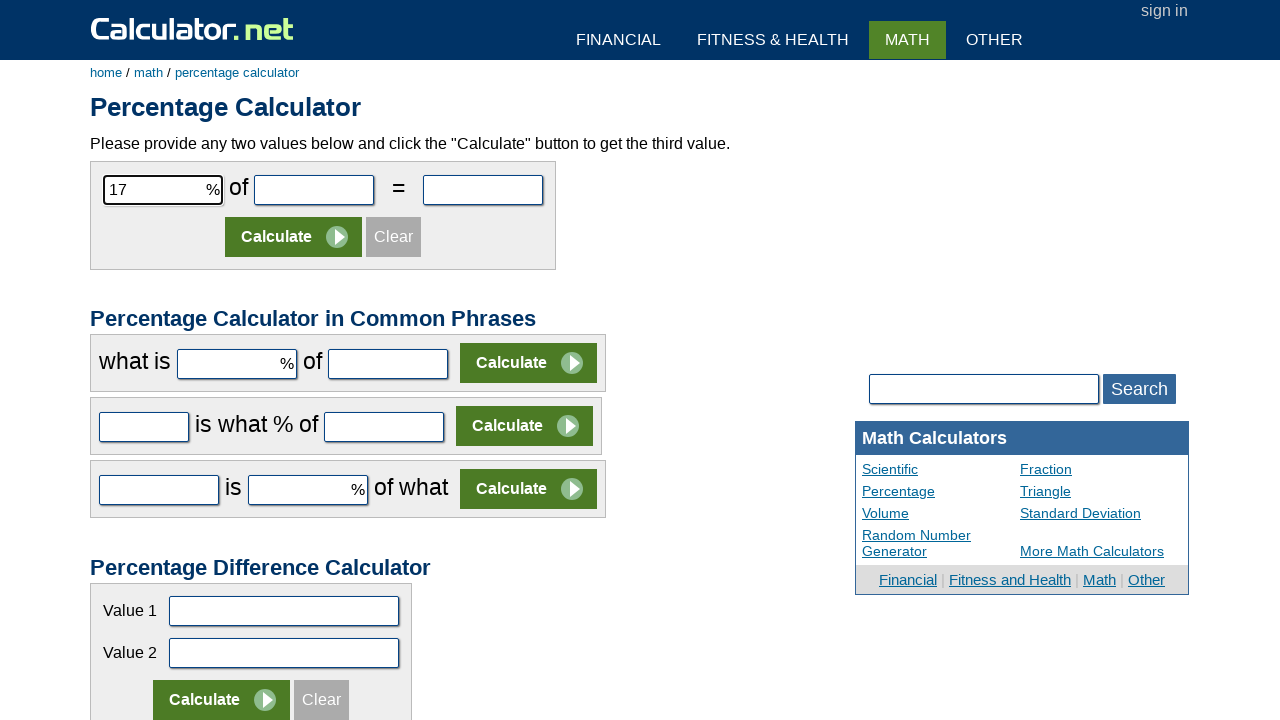

Entered value 35 in the second number field on #cpar2
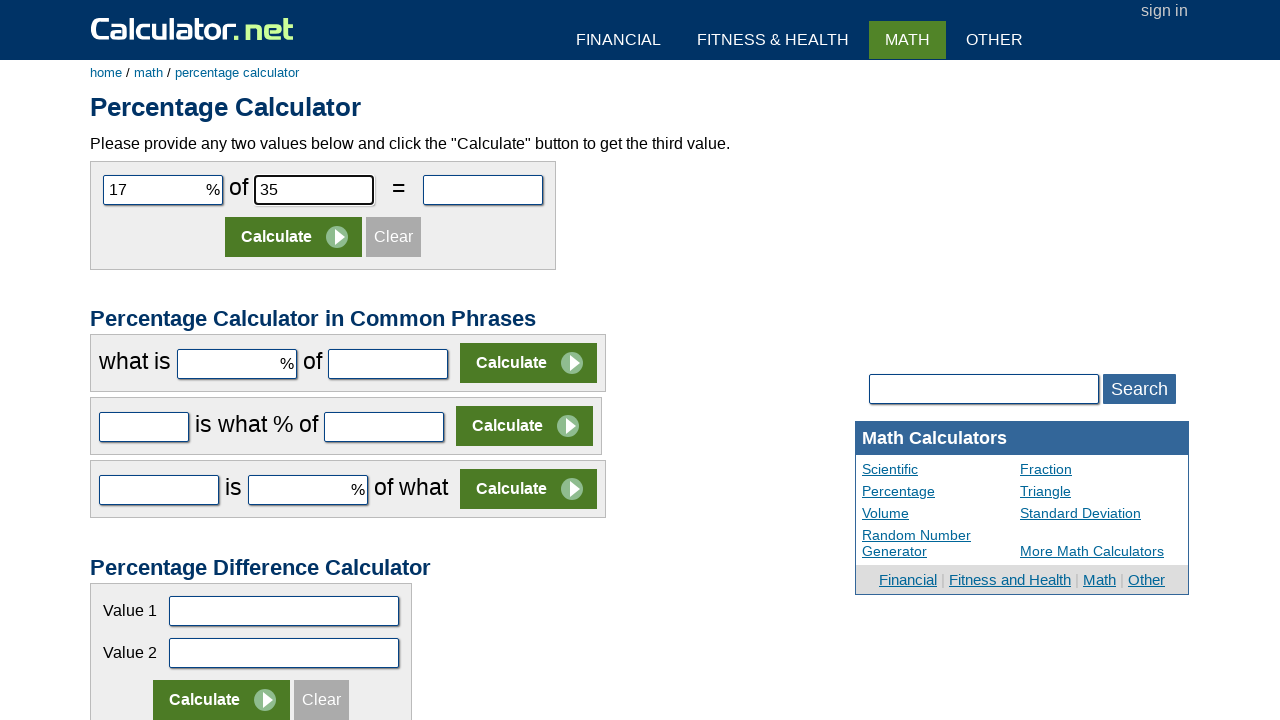

Clicked Calculate button at (294, 237) on (//input[contains(@value,'Calculate')])[1]
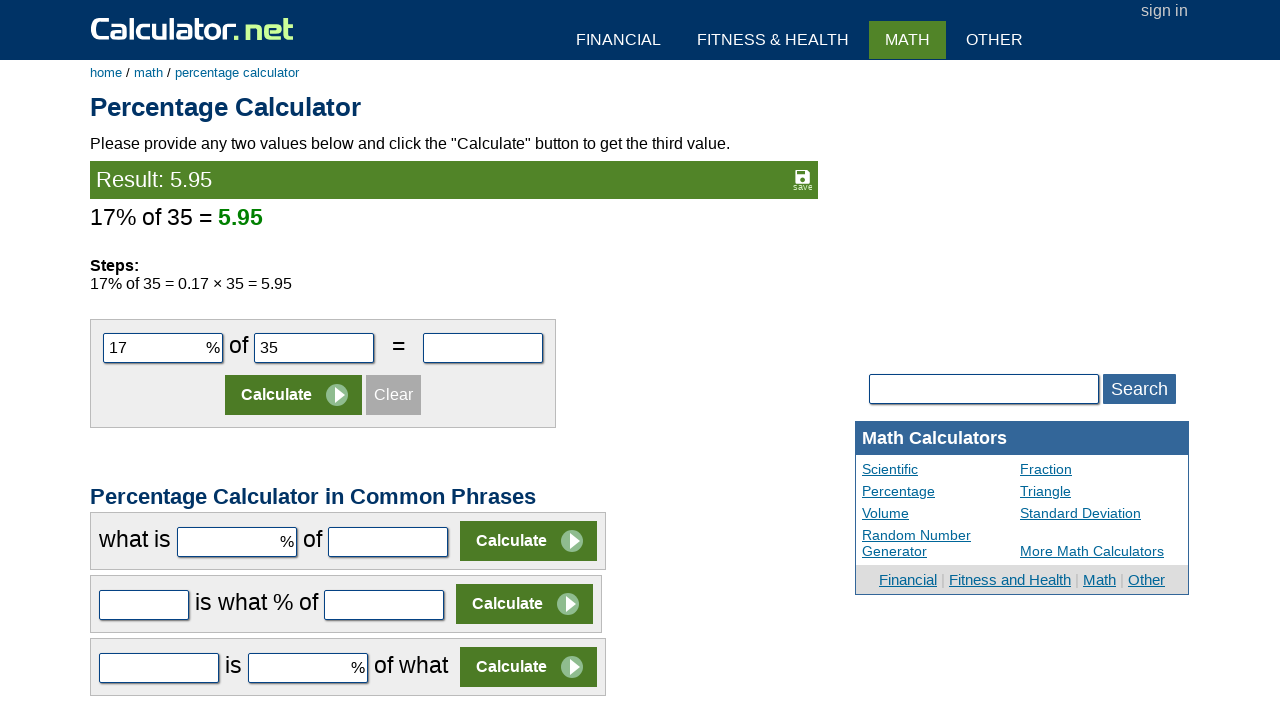

Waited for calculation result to appear
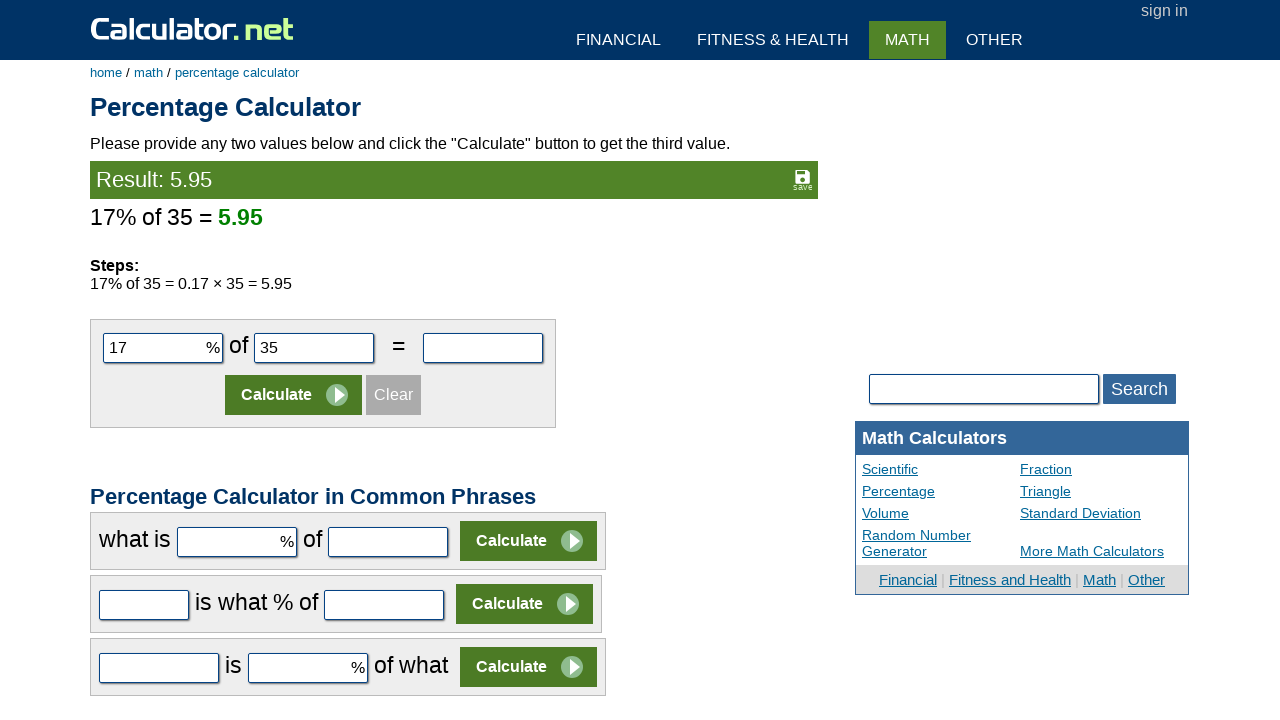

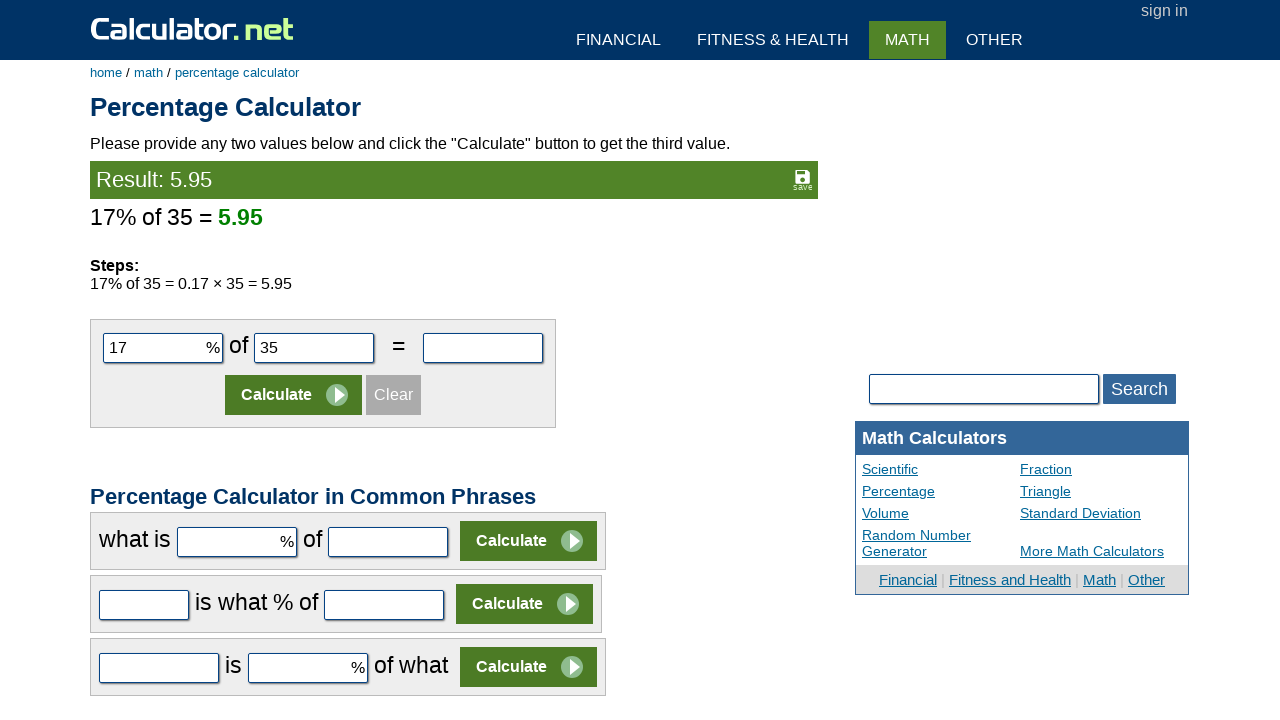